Tests opening a new tab by clicking a link, switching to the new tab, verifying the content, and switching back to the original tab

Starting URL: https://www.qa-practice.com/elements/new_tab/link

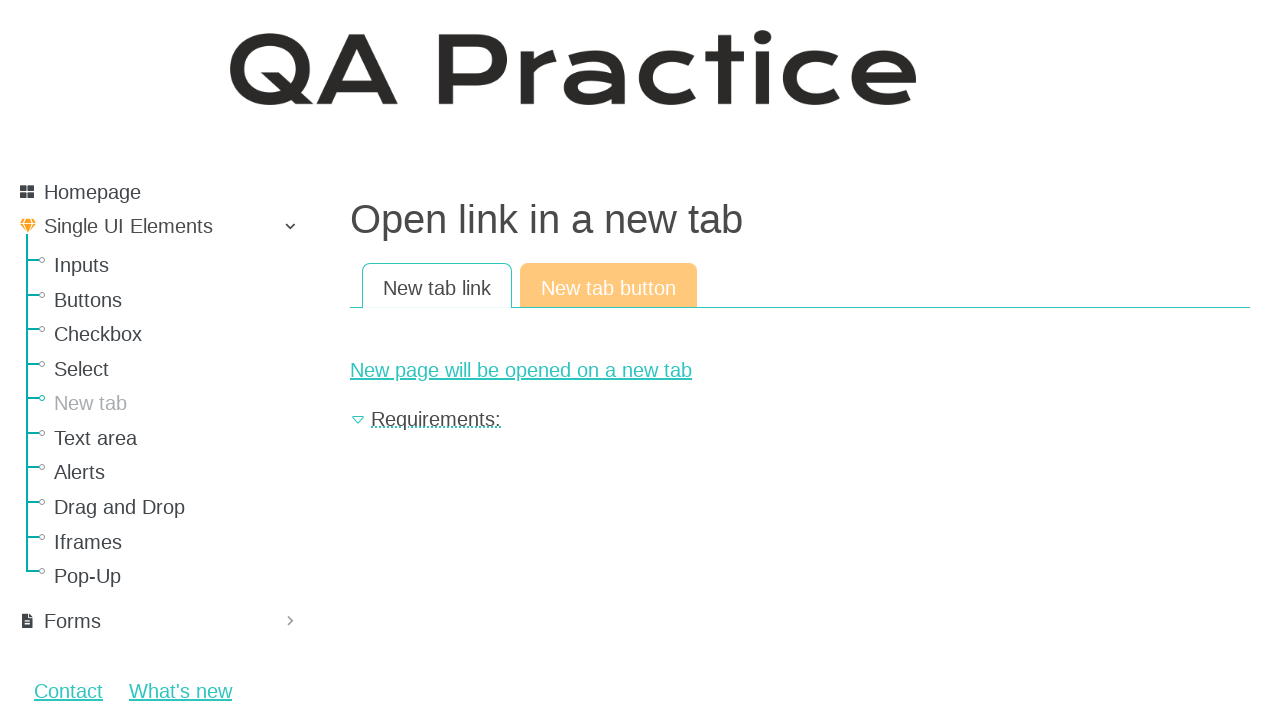

Clicked link to open new tab at (800, 370) on #new-page-link
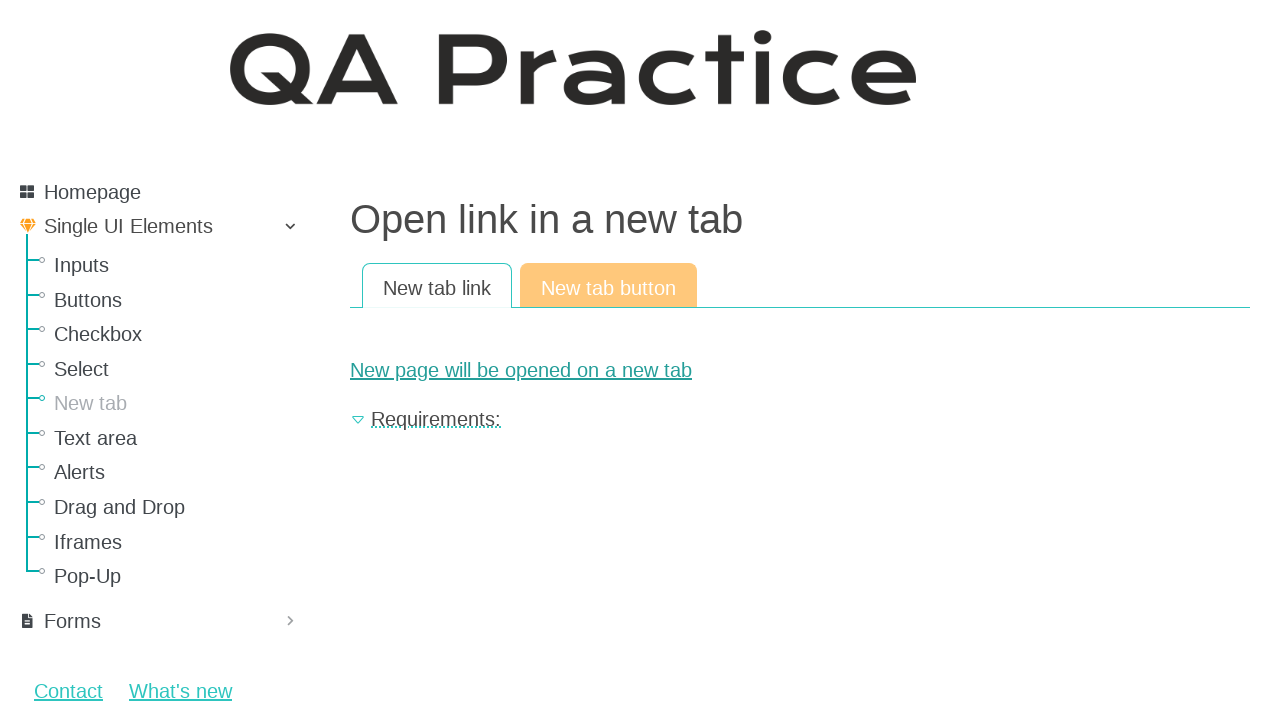

Captured new page object from context
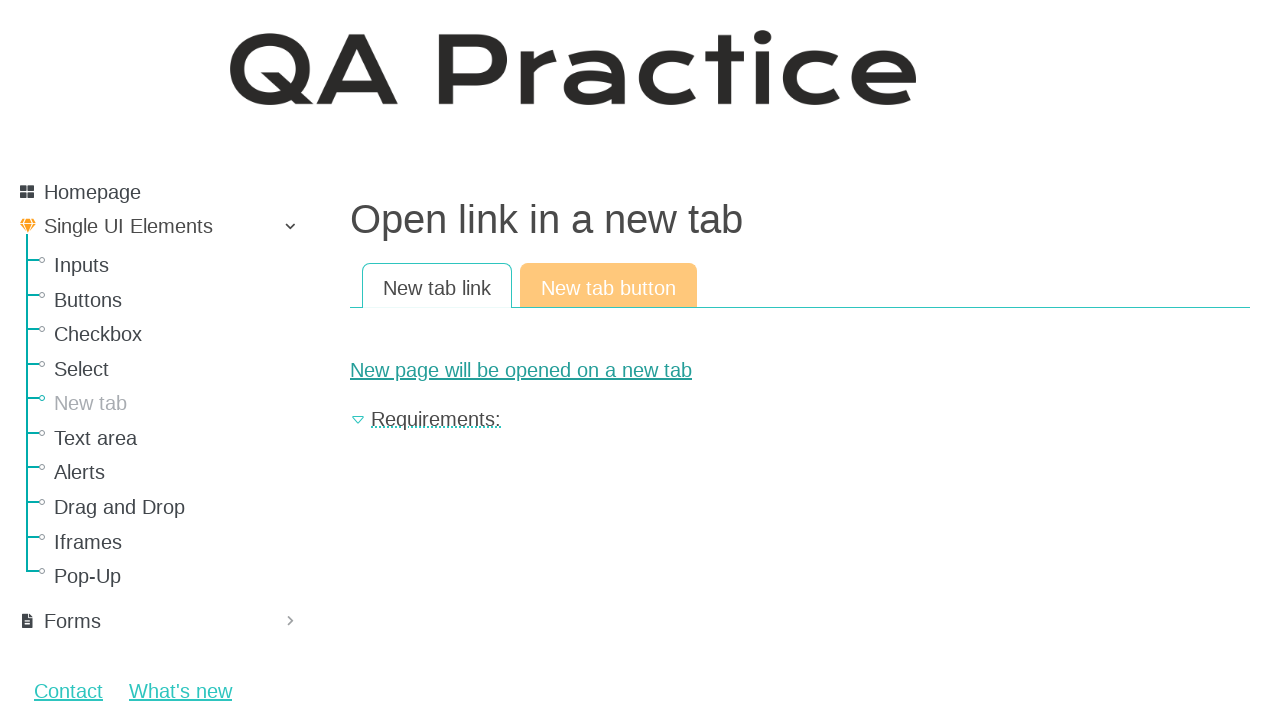

Waited for new page to load completely
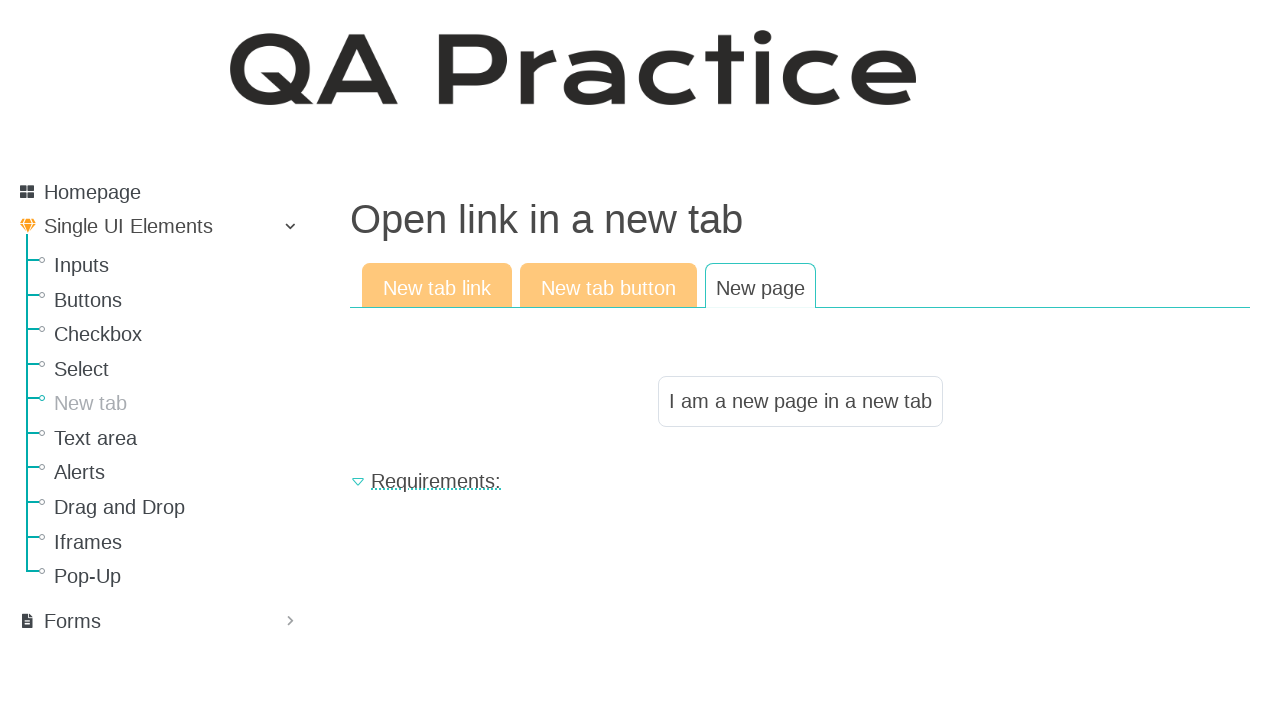

Located result text element on new page
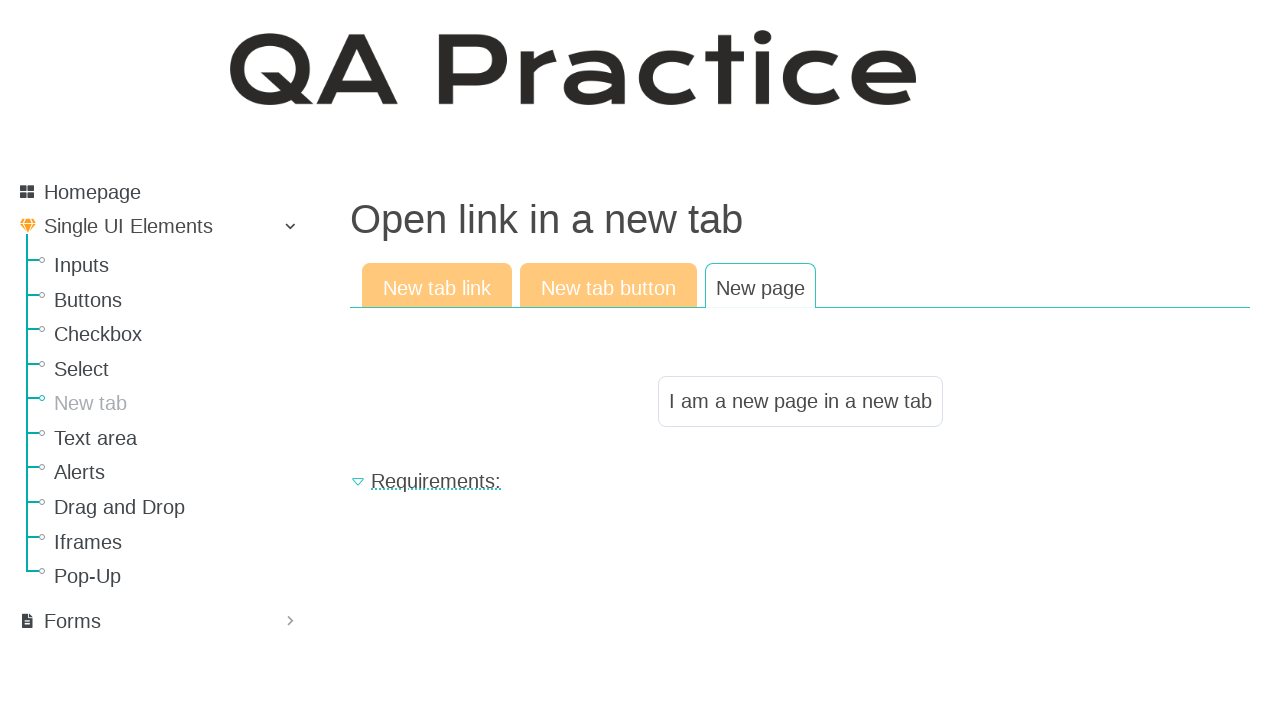

Verified result text content matches expected value
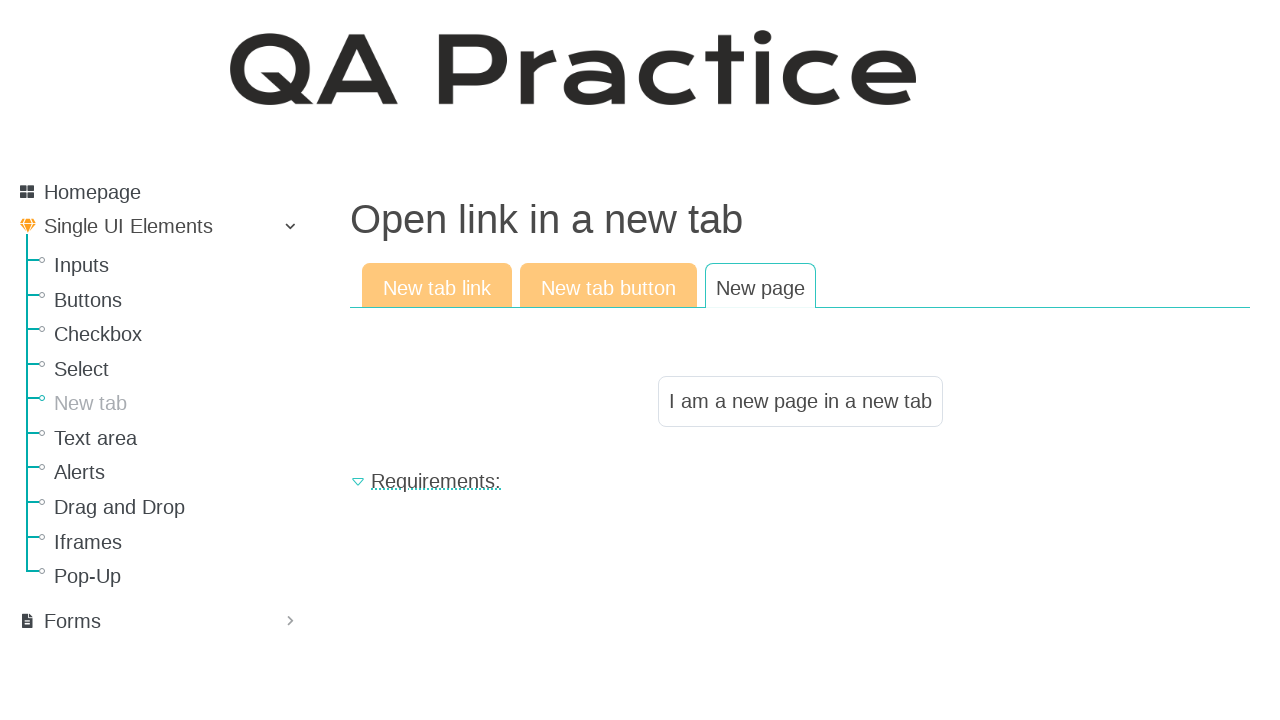

Closed the new tab
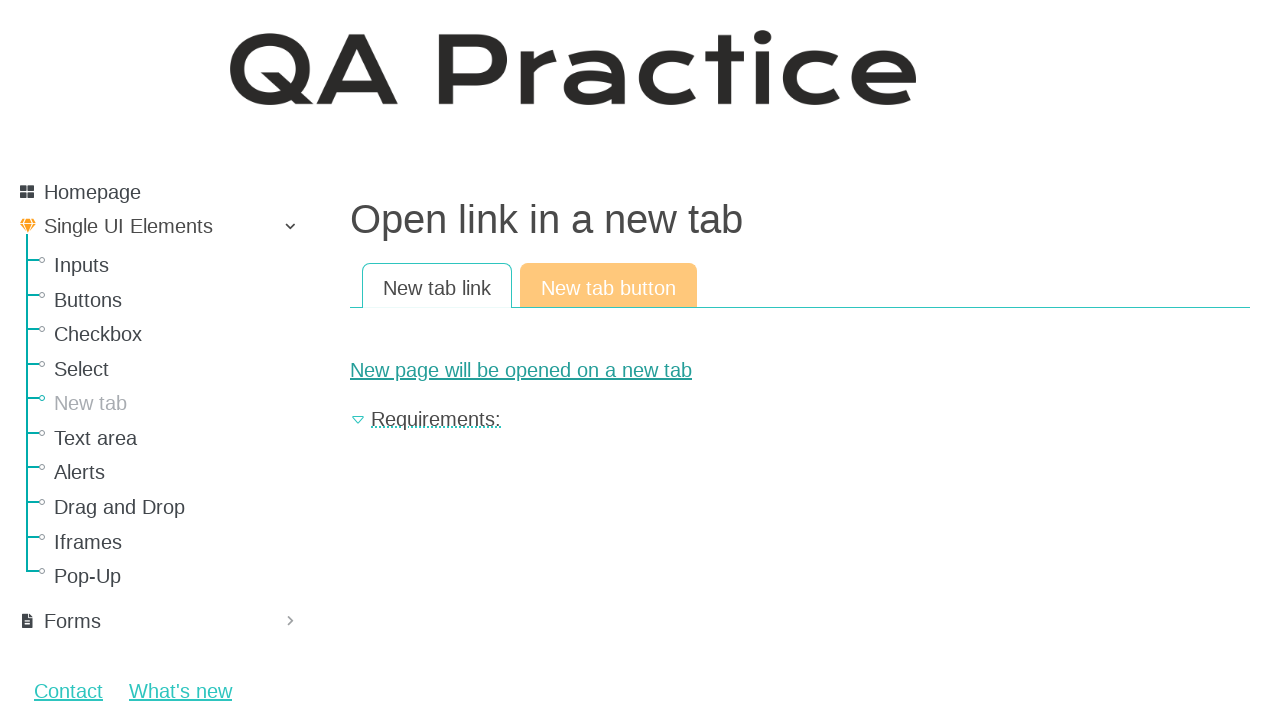

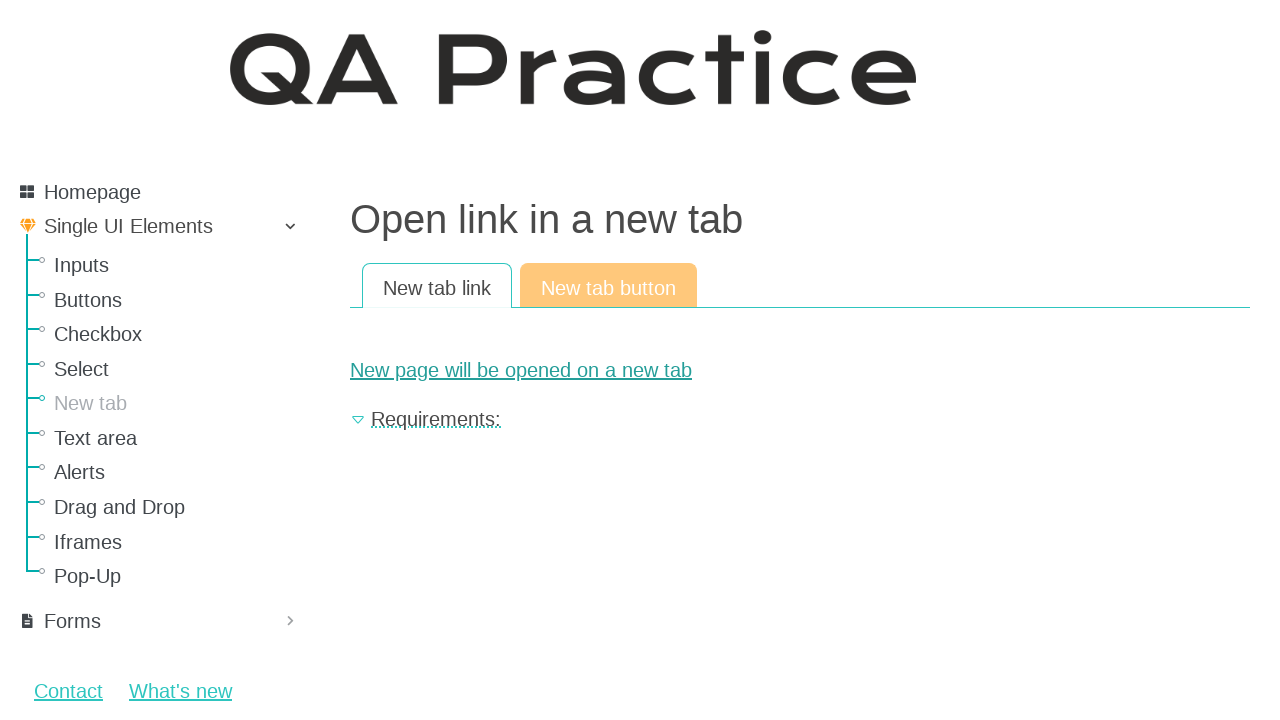